Tests accepting a JavaScript alert by clicking the alert button and confirming the alert dialog

Starting URL: https://the-internet.herokuapp.com/javascript_alerts

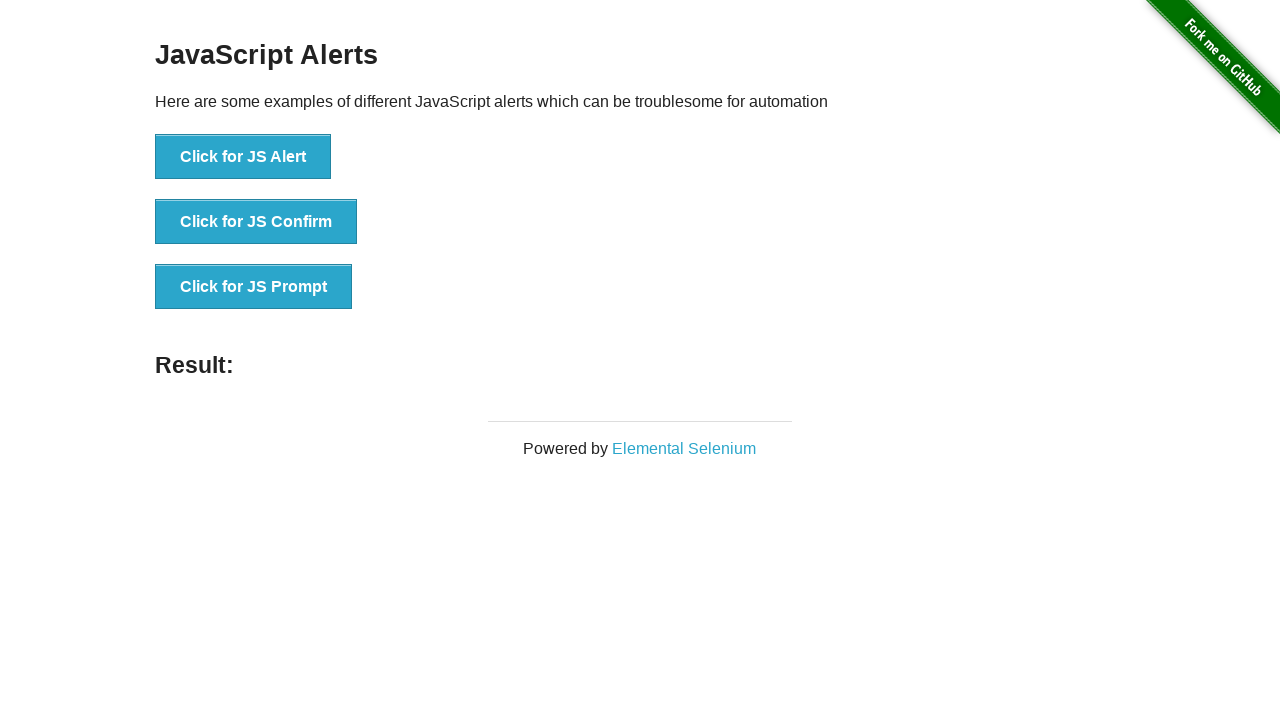

Clicked the 'Click for JS Alert' button at (243, 157) on xpath=//*[text()='Click for JS Alert']
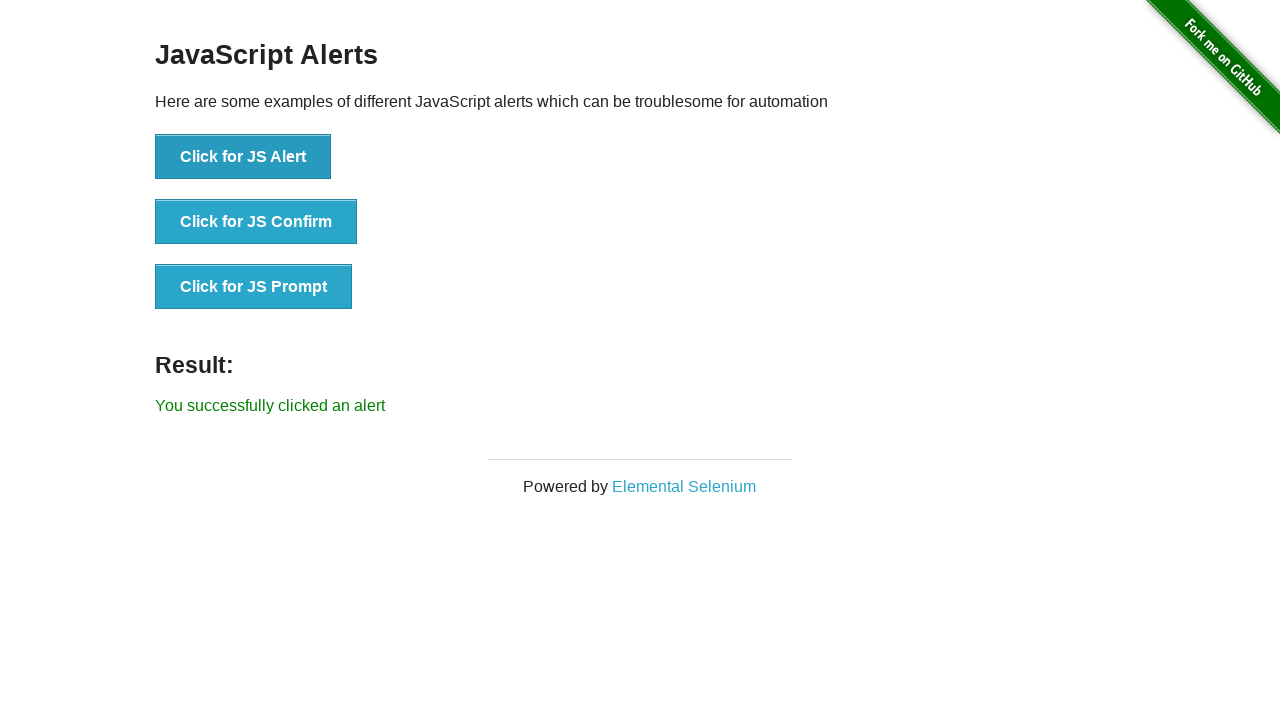

Set up dialog handler to accept the alert
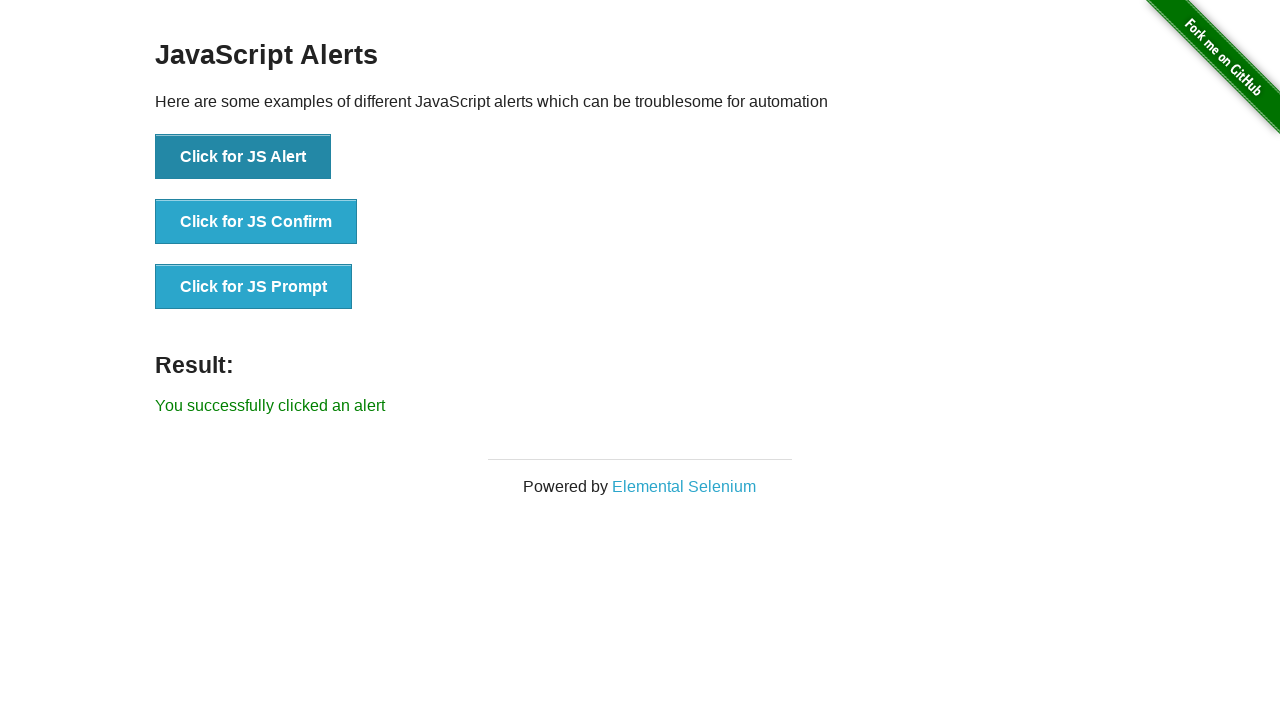

Result message appeared after accepting the alert
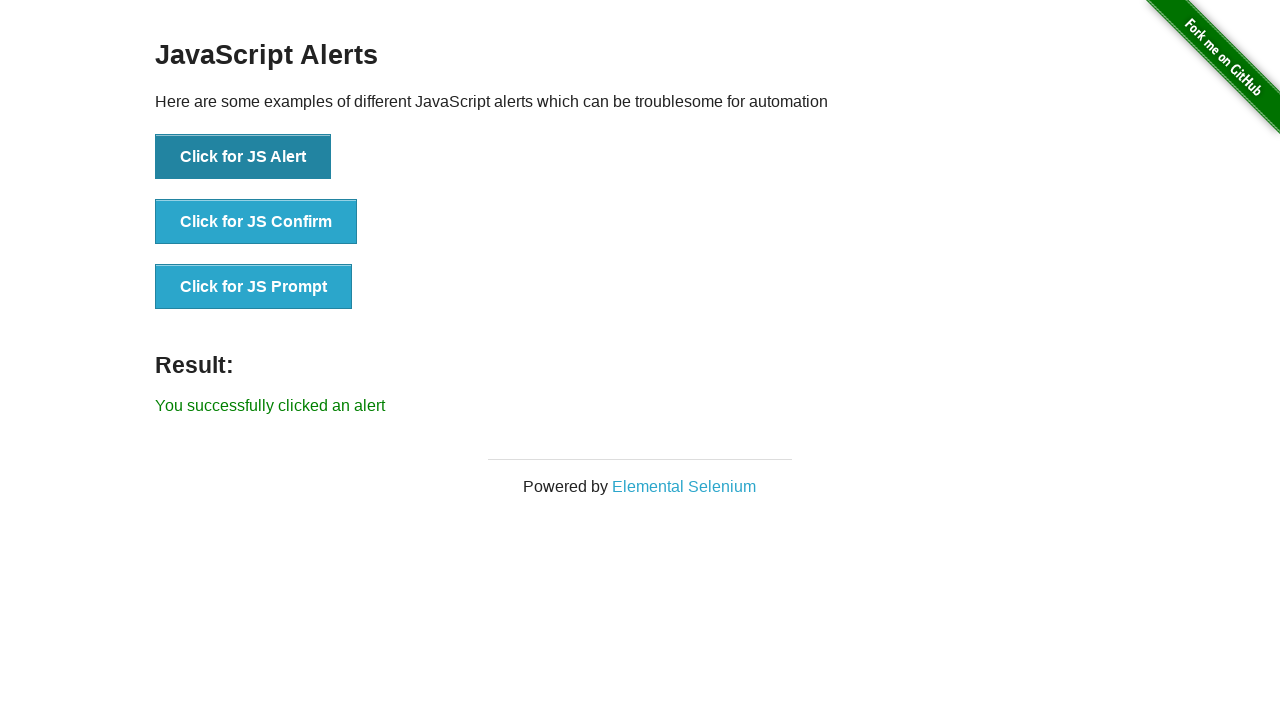

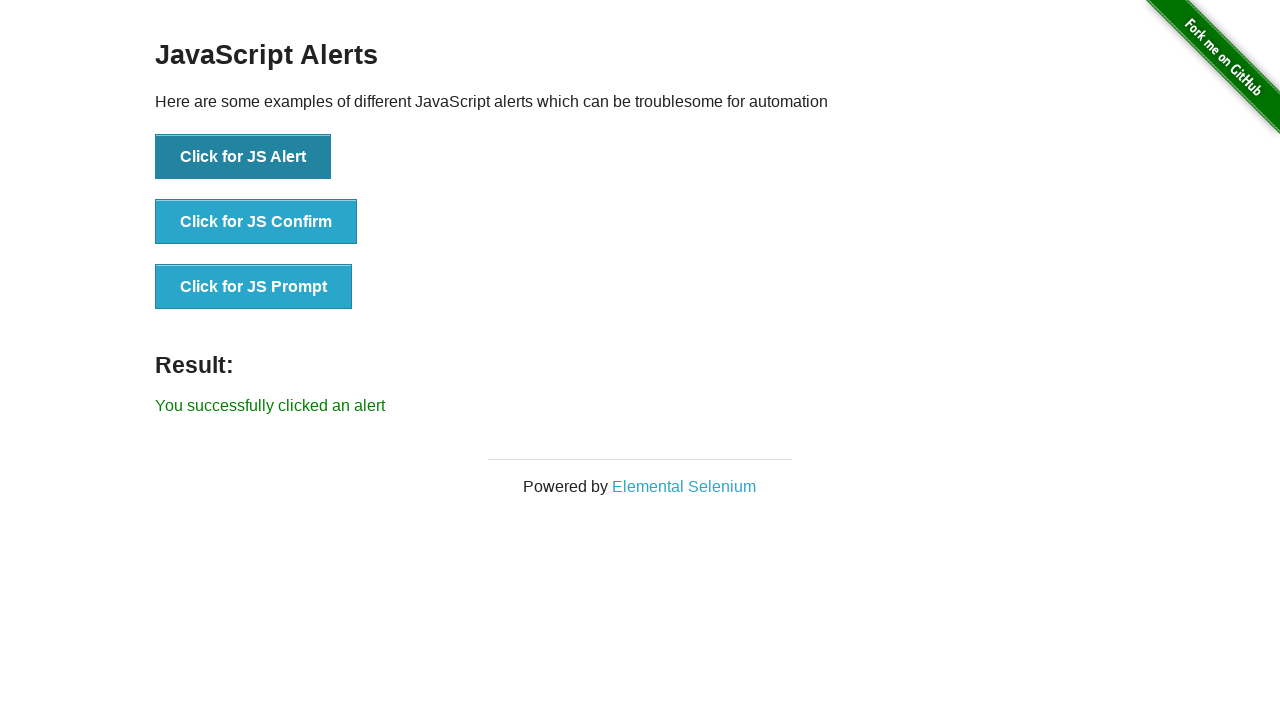